Navigates to Invent with Python website and clicks the 'Read for Free' link

Starting URL: https://inventwithpython.com/

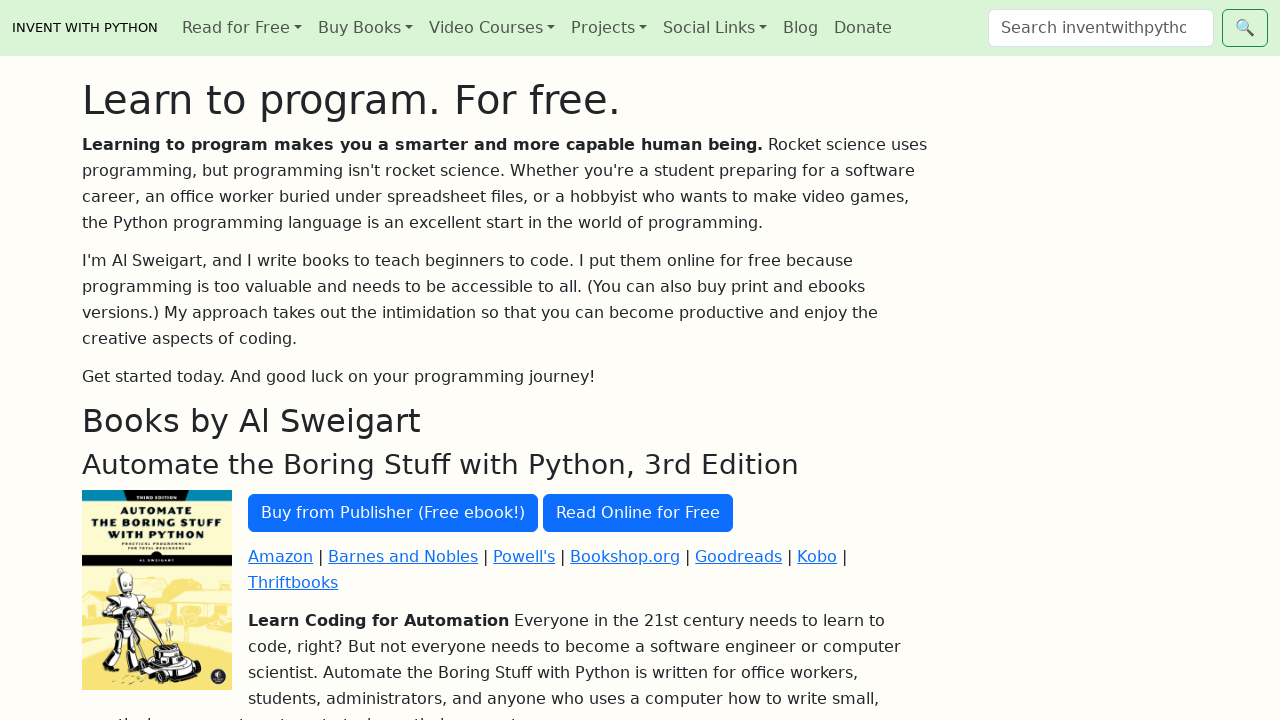

Navigated to Invent with Python website
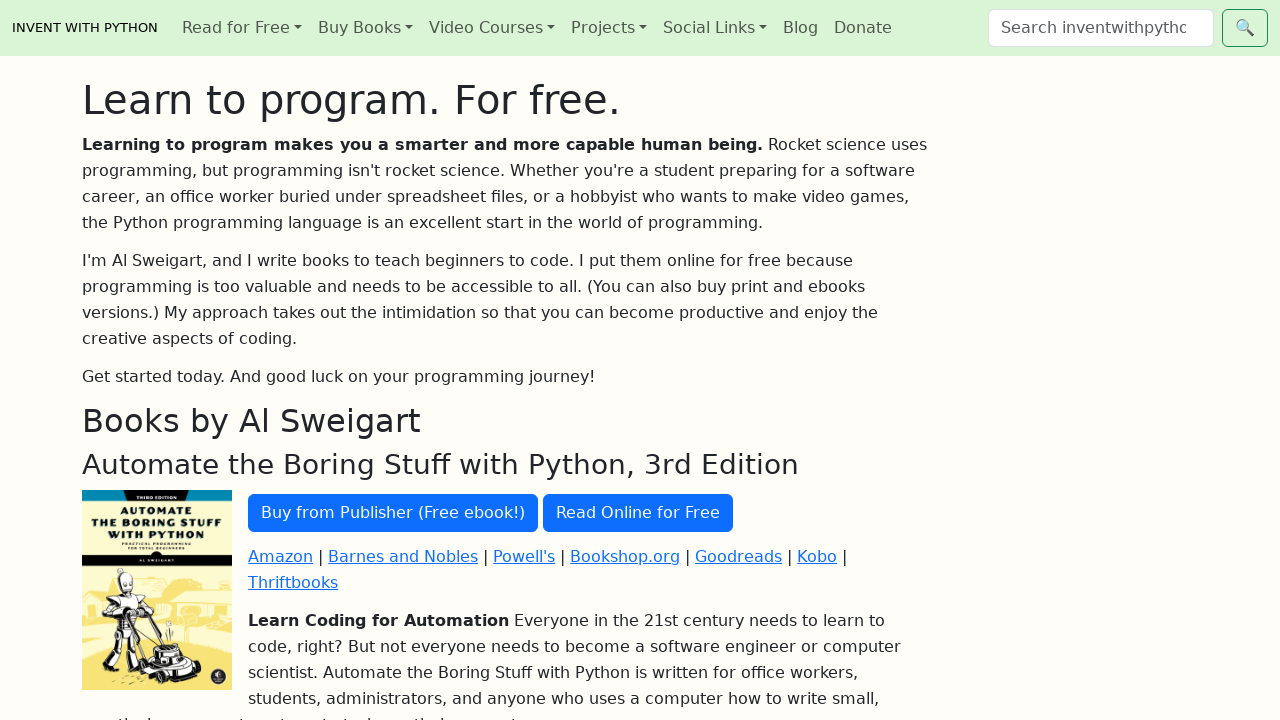

Clicked the 'Read for Free' link at (242, 28) on text="Read for Free"
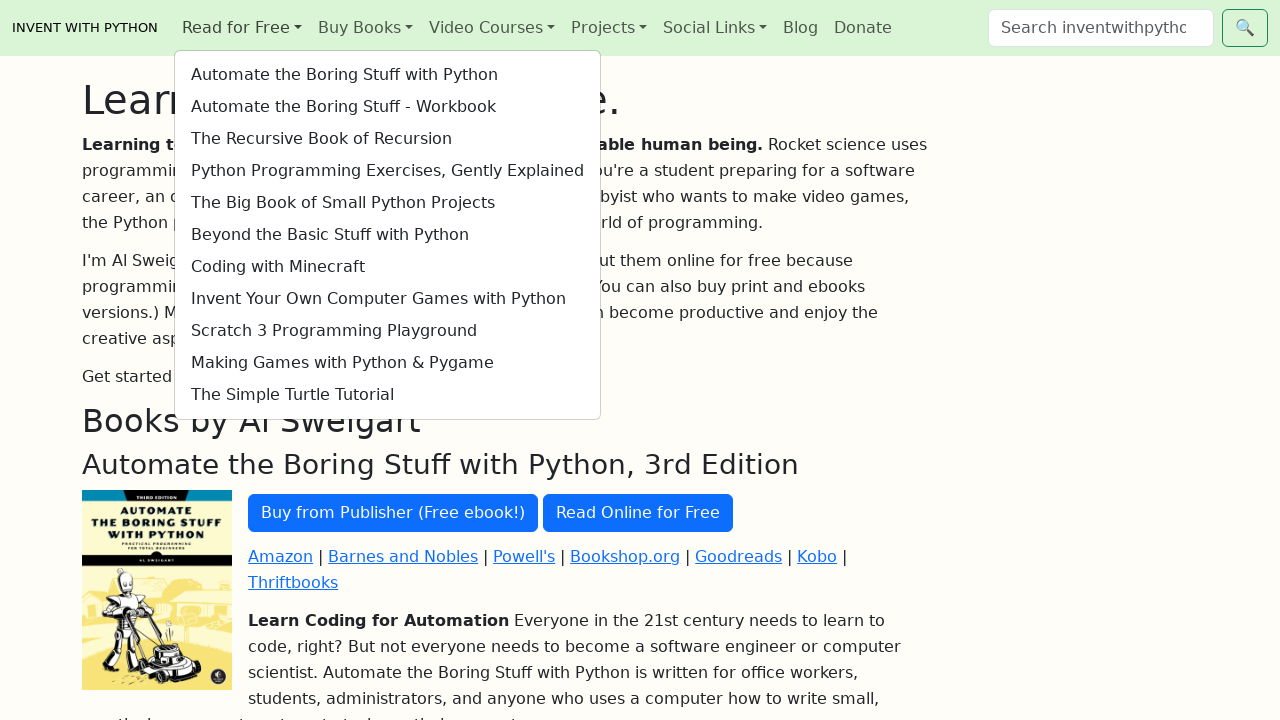

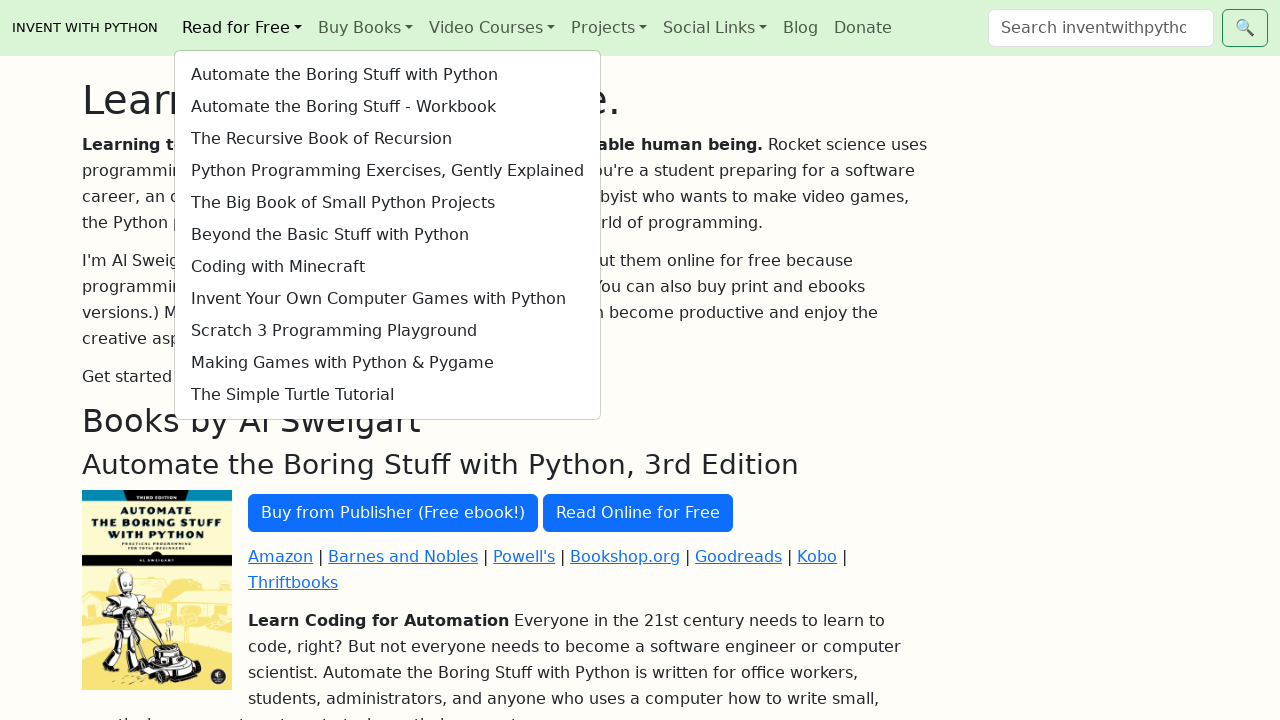